Tests that clicking the Checkout button in the header navigates to the checkout page.

Starting URL: https://webshop-agil-testautomatiserare.netlify.app/

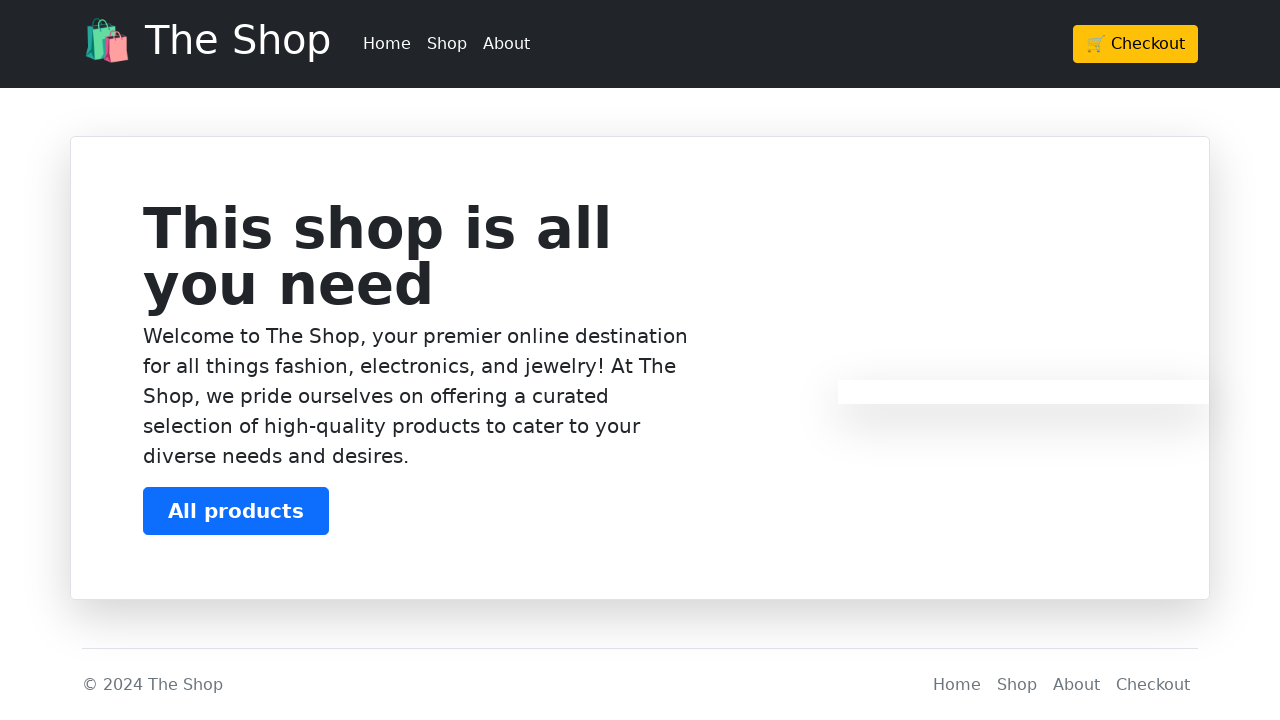

Clicked the Checkout button in the header at (1136, 44) on body > header > div > div > div > a
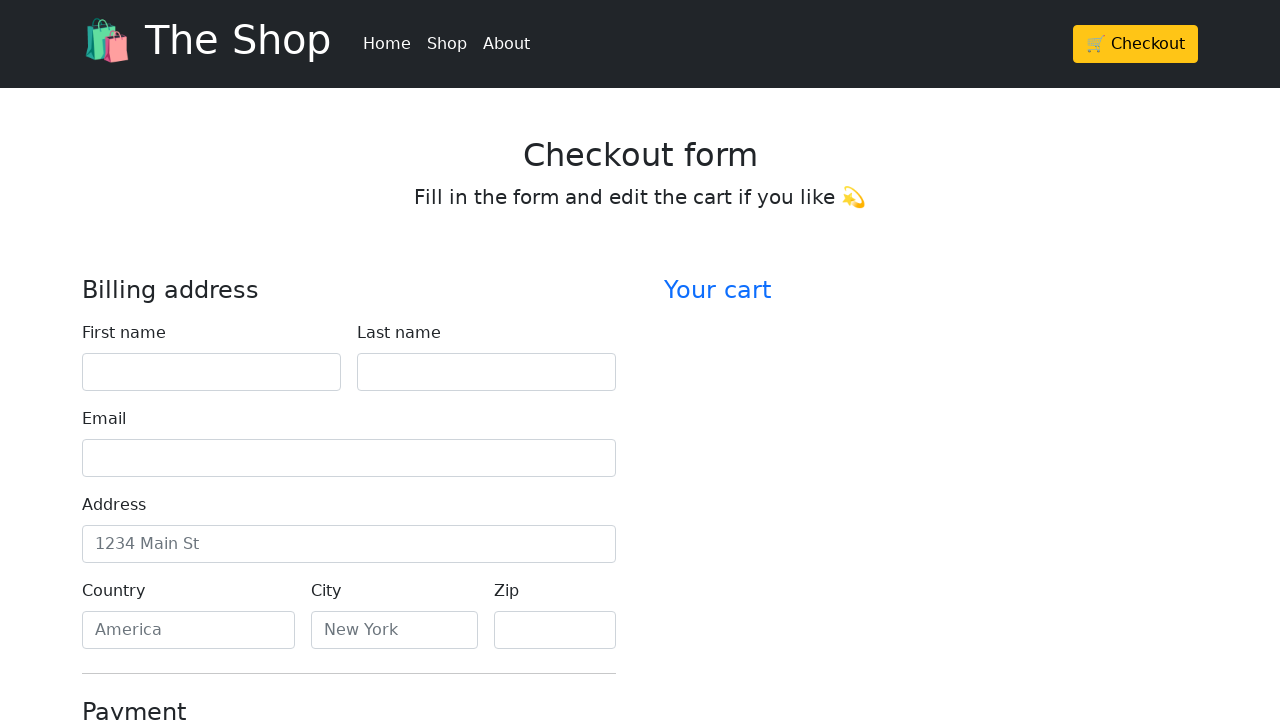

Verified navigation to checkout page
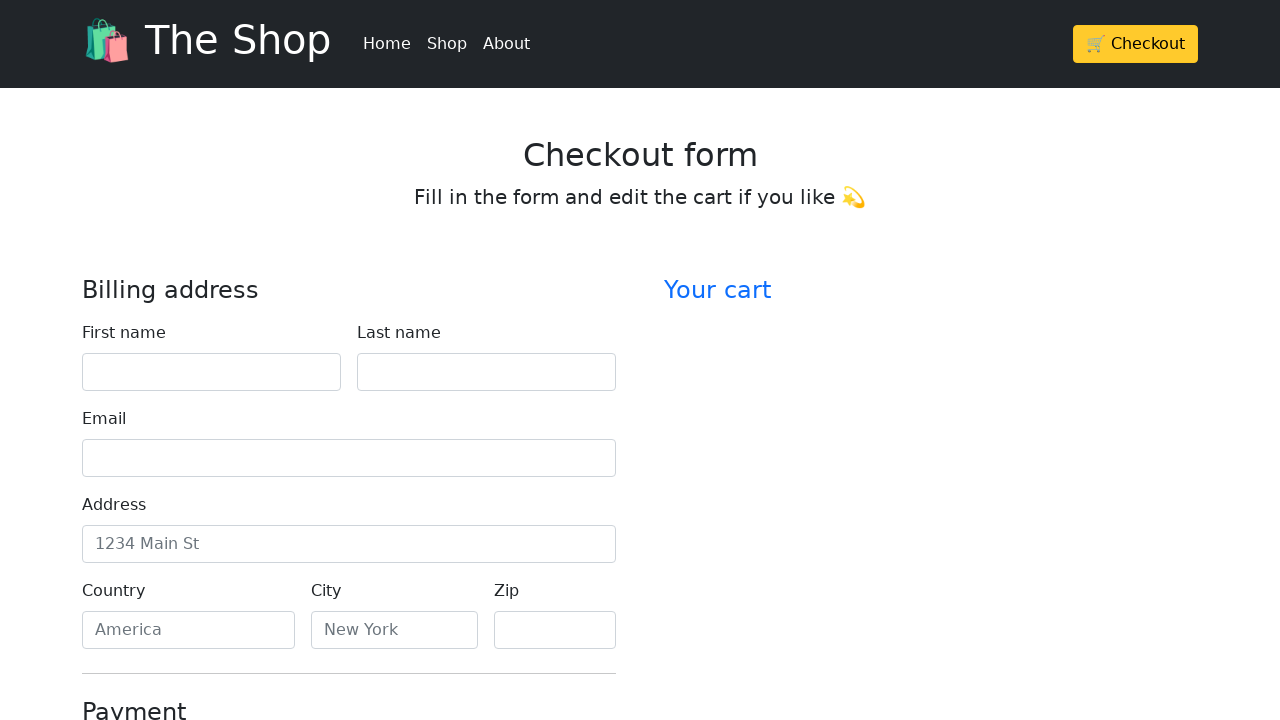

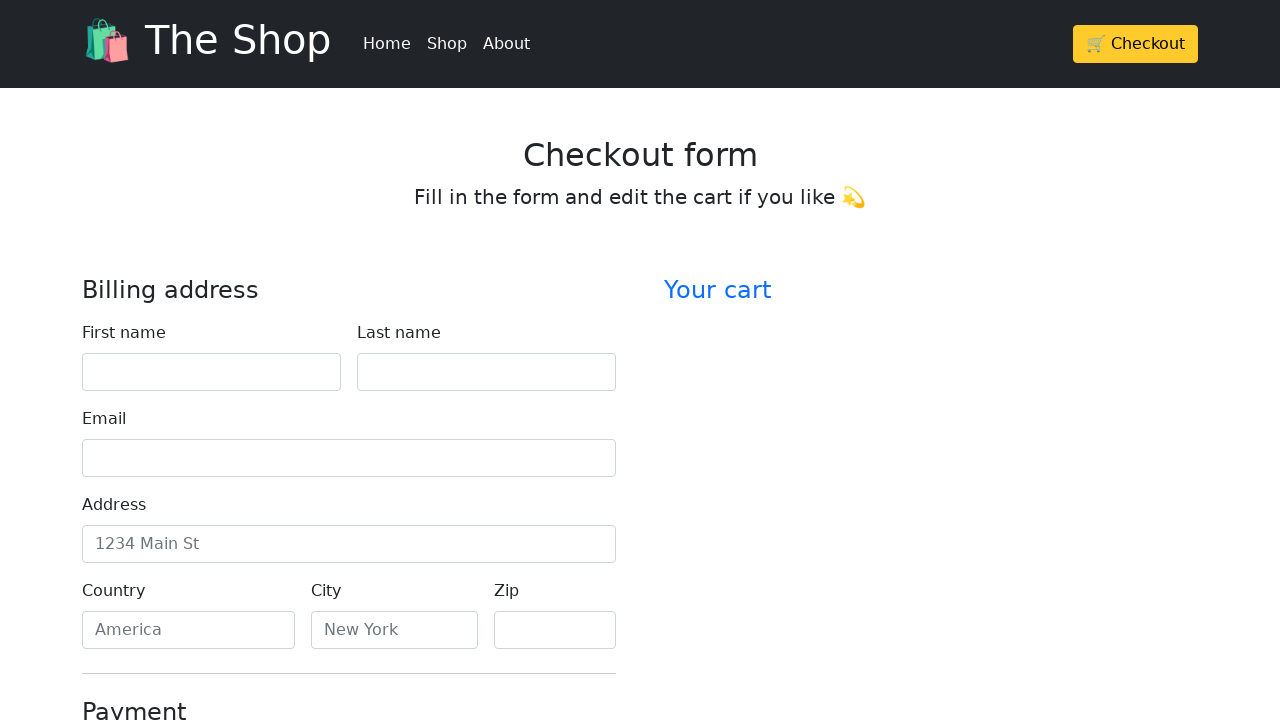